Tests the text box form on demoqa.com by filling in various text input fields (full name, email, current address, permanent address) and clicking the submit button to verify form submission works correctly.

Starting URL: https://demoqa.com/text-box

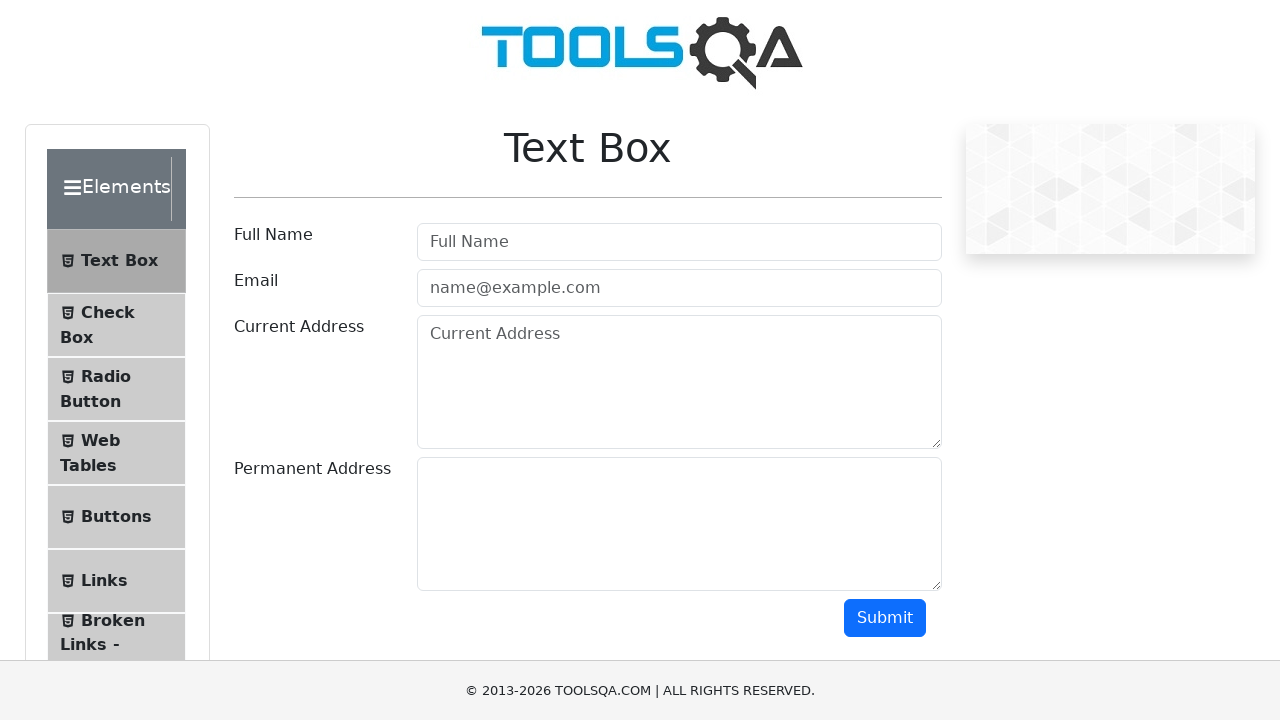

Filled userName field with 'John Anderson' on #userName
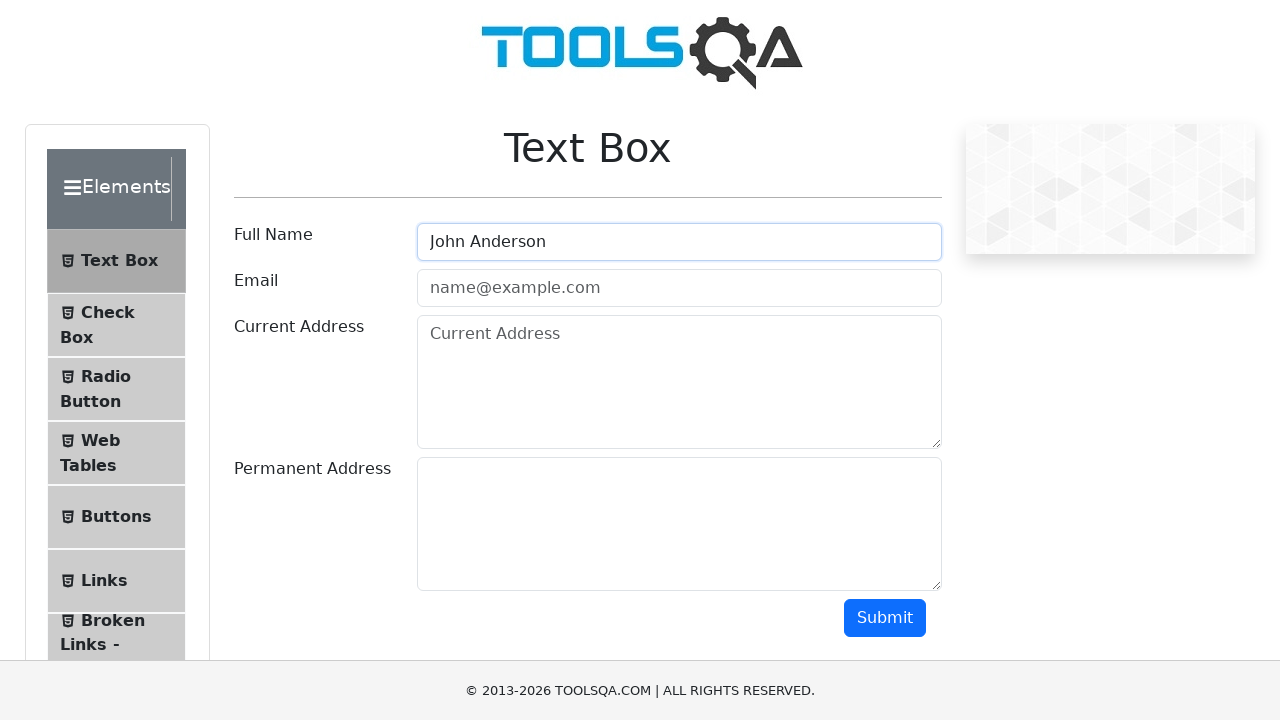

Filled userEmail field with 'john.anderson@testmail.com' on #userEmail
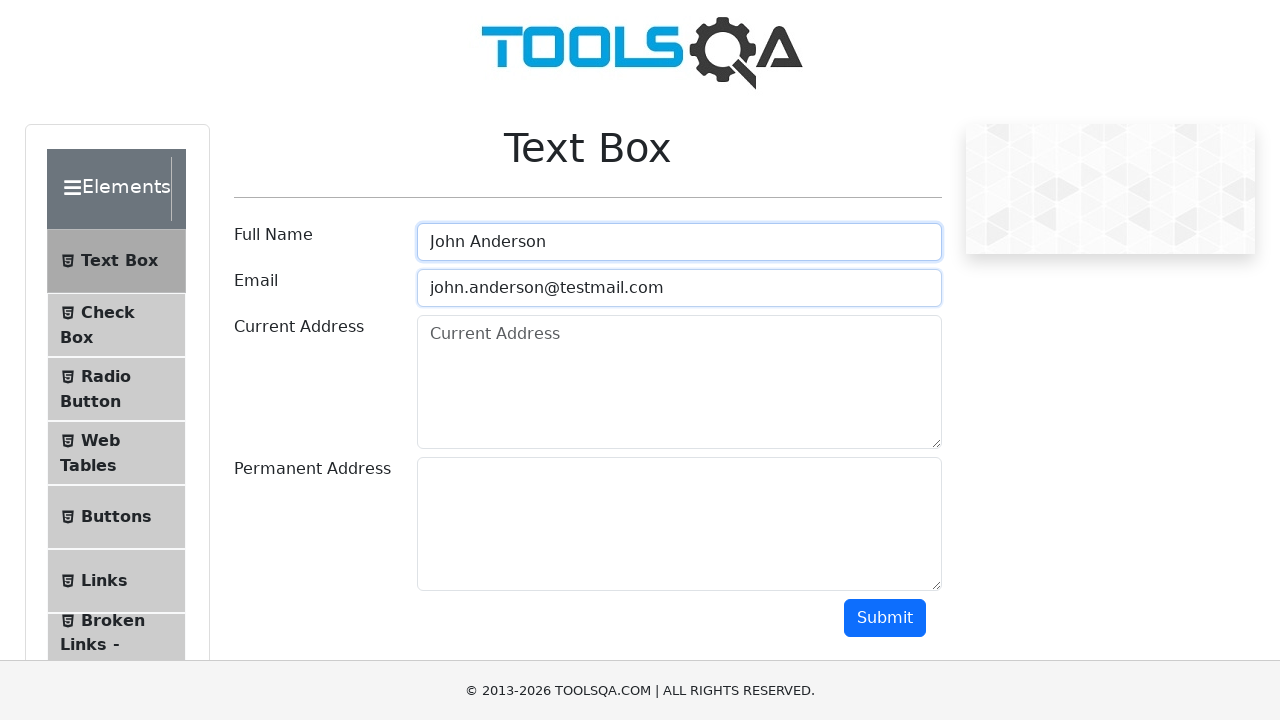

Filled currentAddress field with '123 Main Street, New York, NY 10001' on #currentAddress
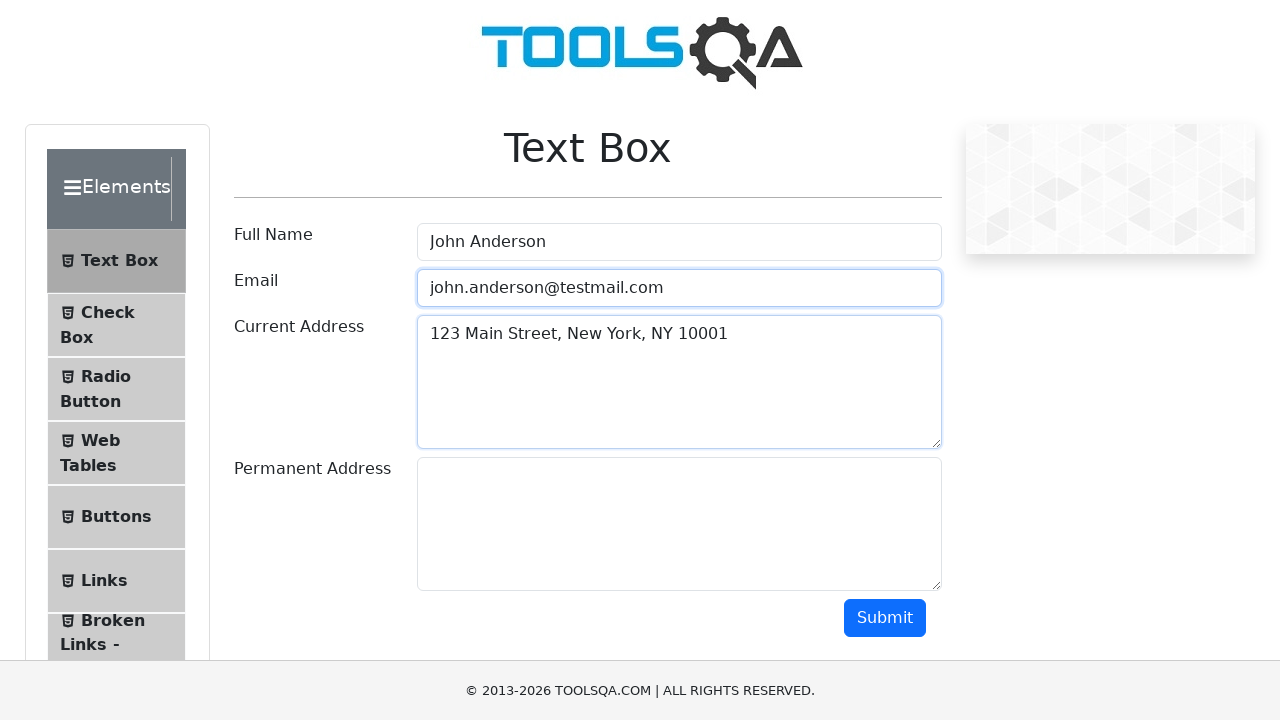

Filled permanentAddress field with '456 Oak Avenue, Los Angeles, CA 90001' on #permanentAddress
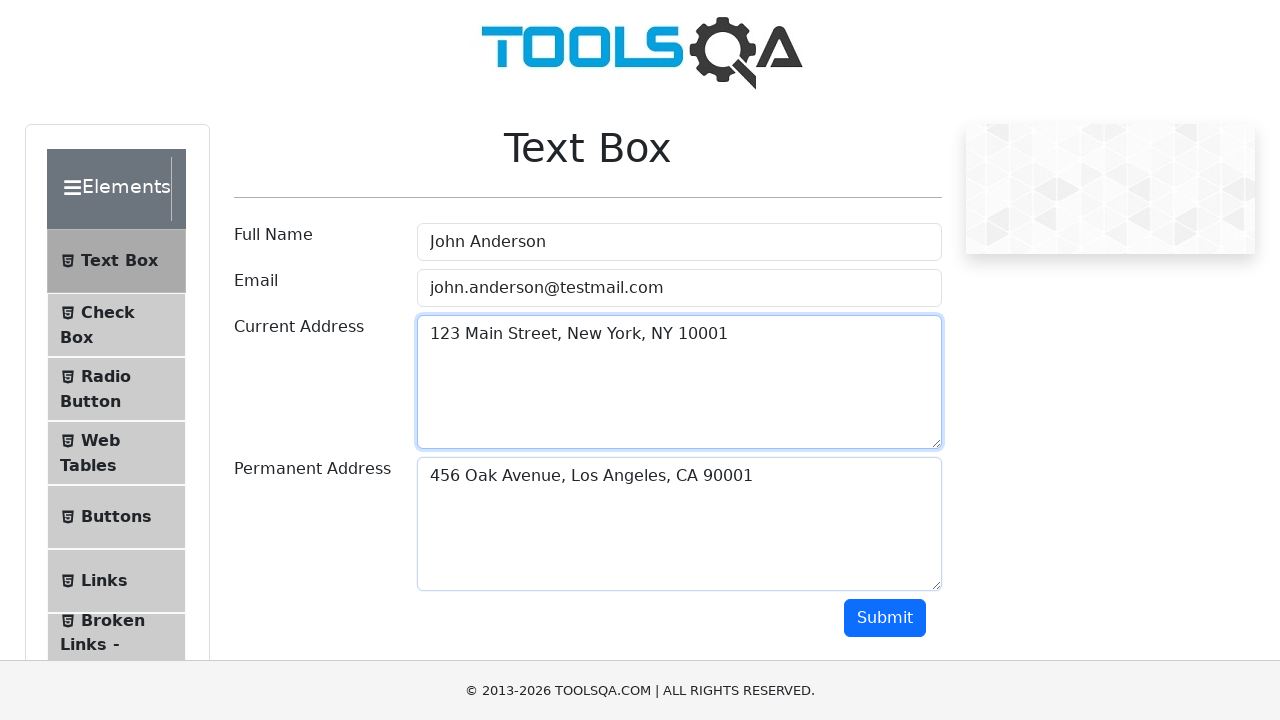

Clicked the submit button to submit the text box form at (885, 618) on #submit
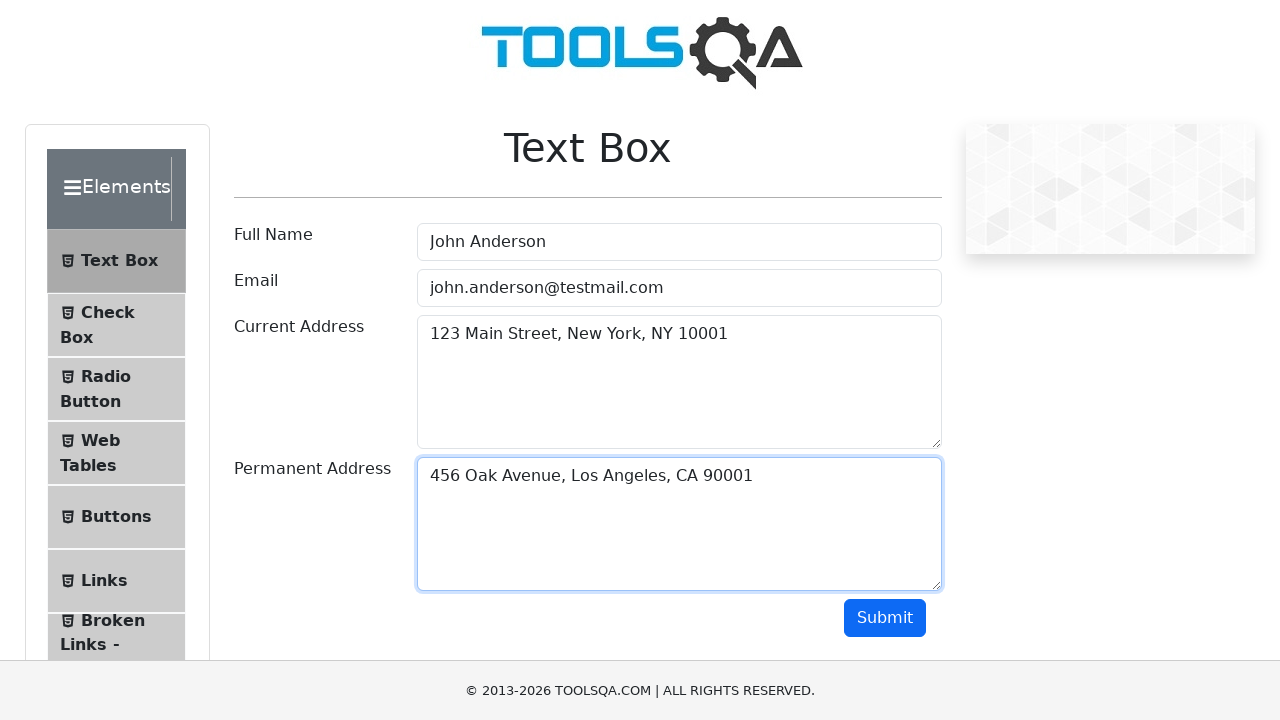

Form submission output appeared confirming successful submission
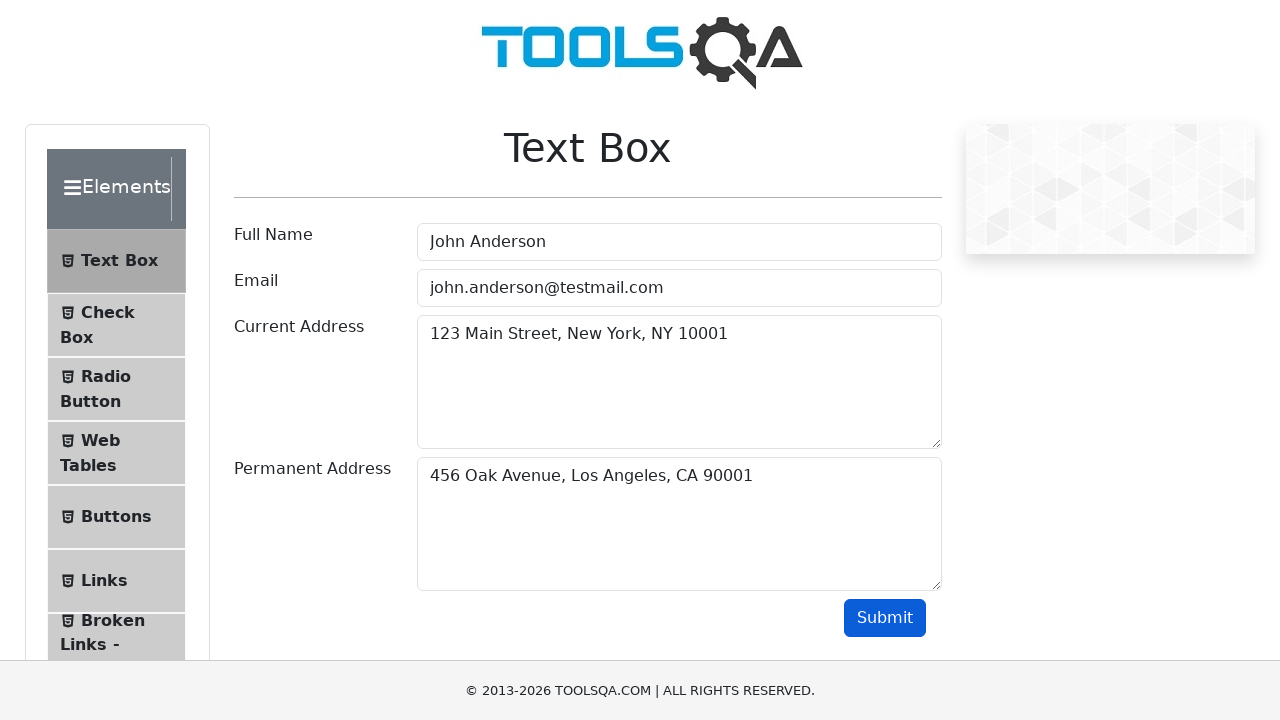

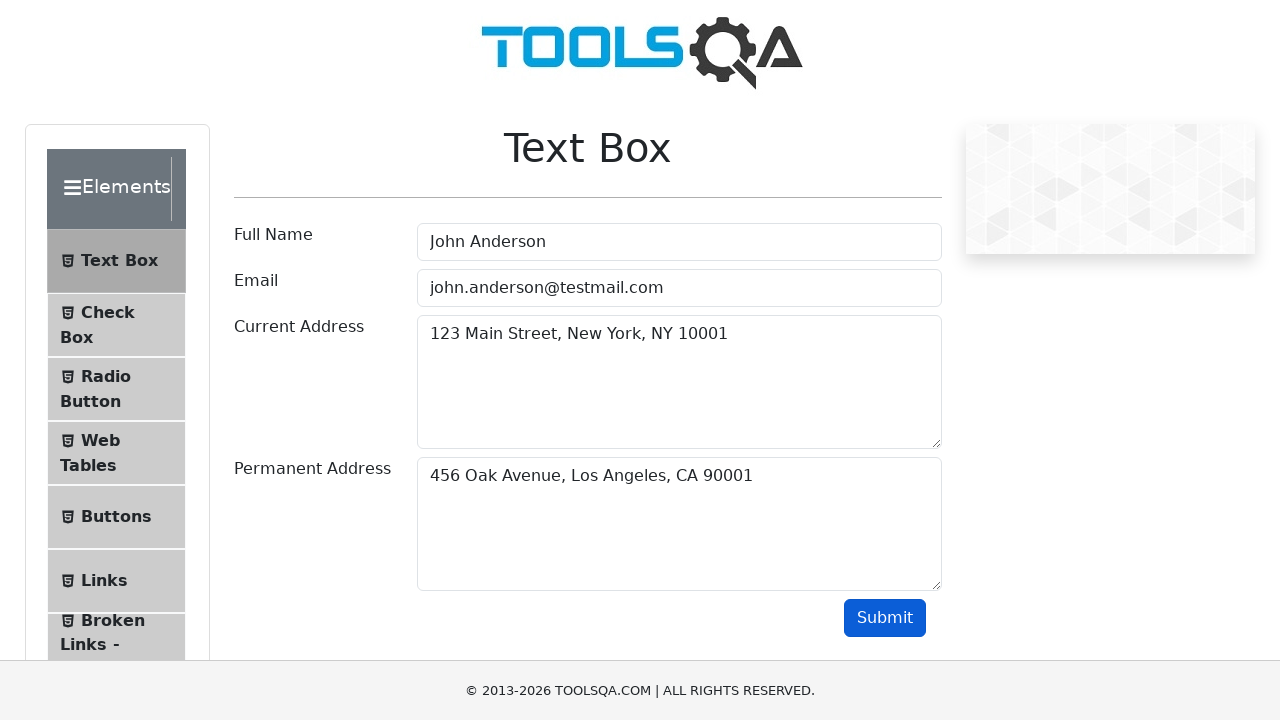